Tests a web form by entering text into a text box, clicking the submit button, and verifying the success message is displayed

Starting URL: https://www.selenium.dev/selenium/web/web-form.html

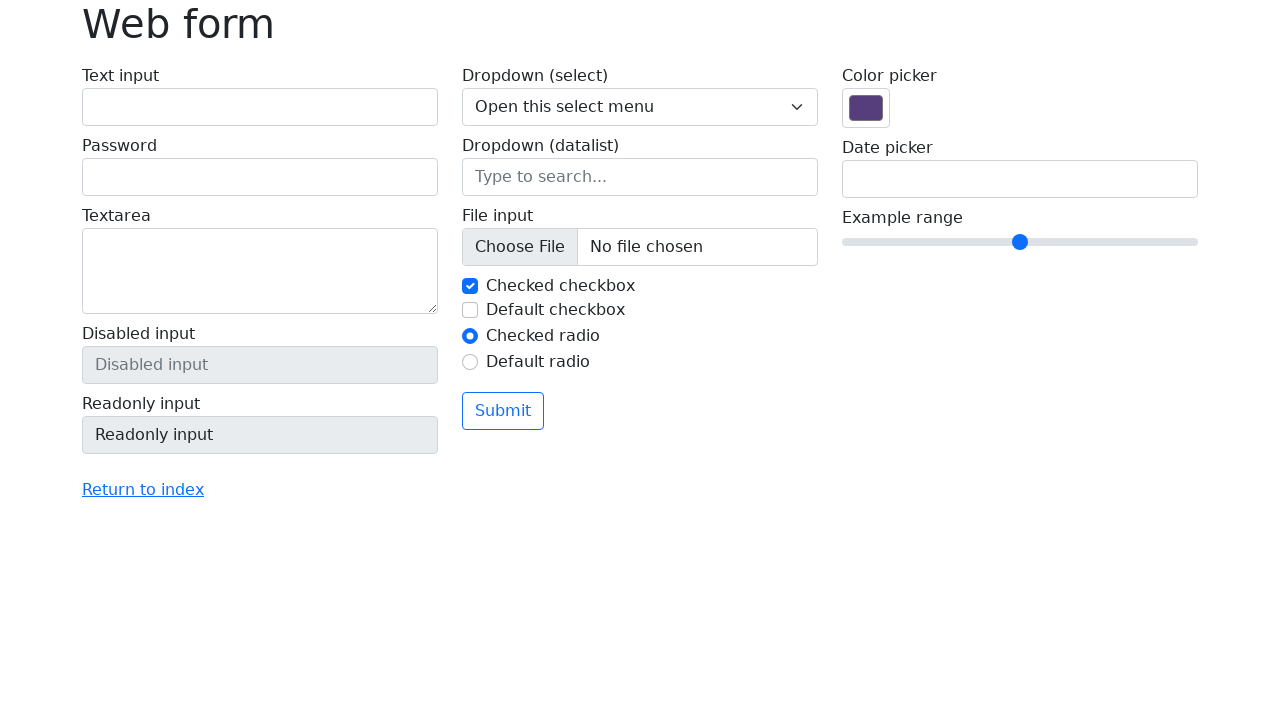

Filled text box with 'Selenium' on input[name='my-text']
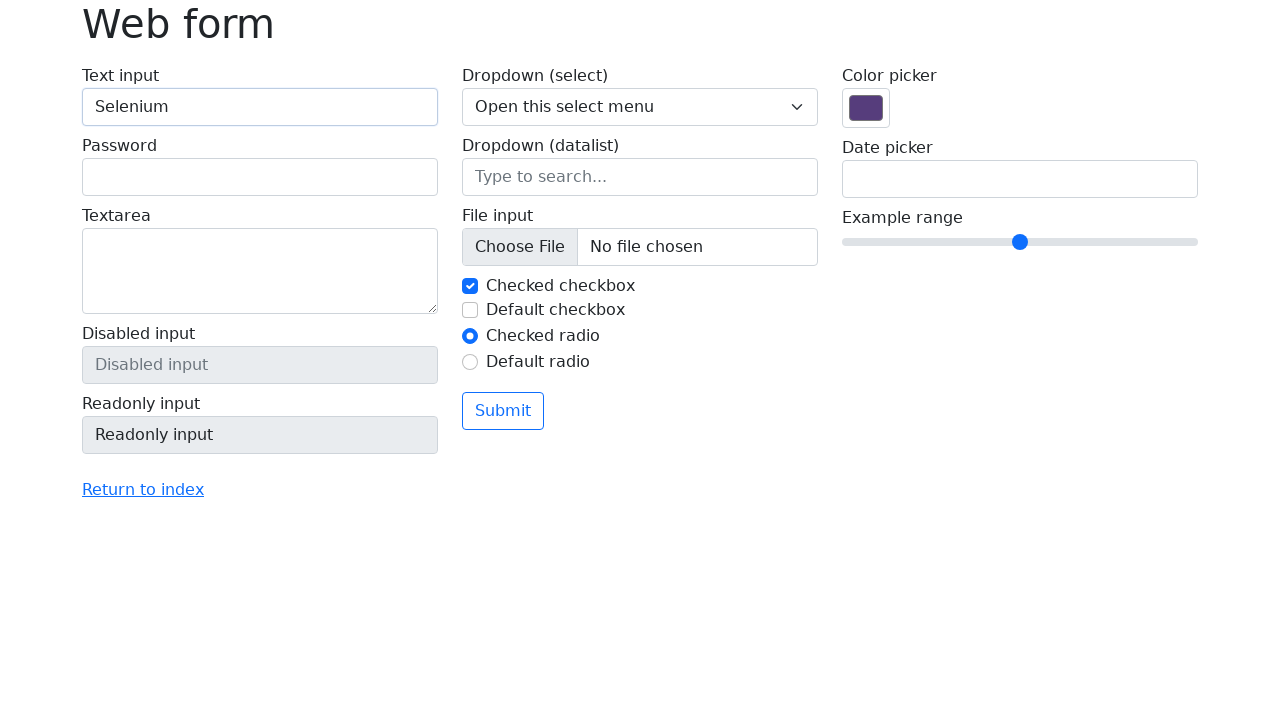

Clicked submit button at (503, 411) on button
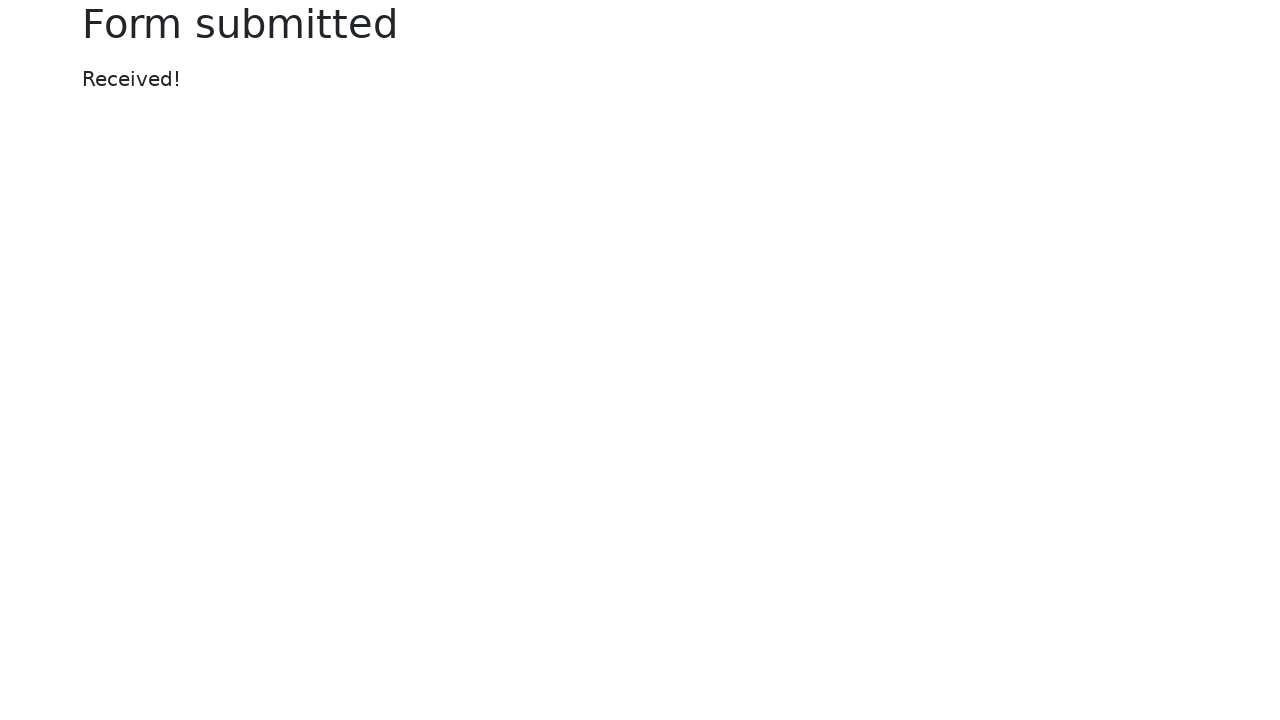

Success message appeared
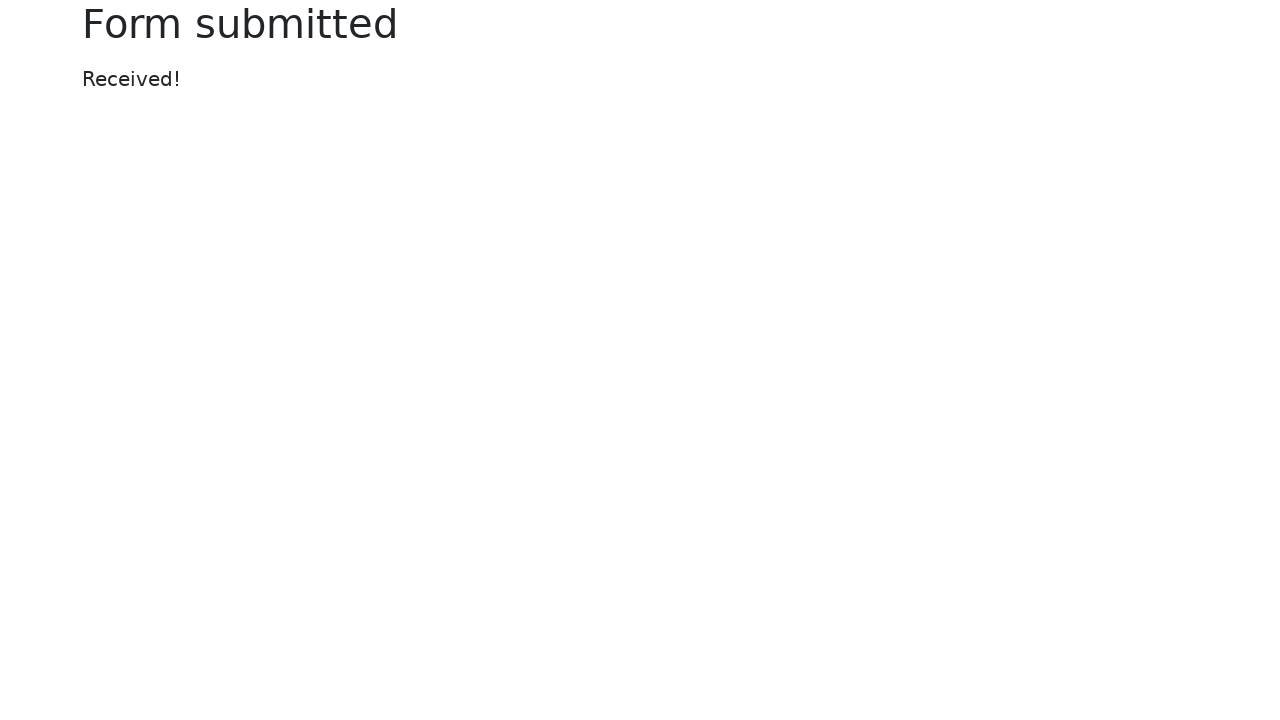

Verified success message displays 'Received!'
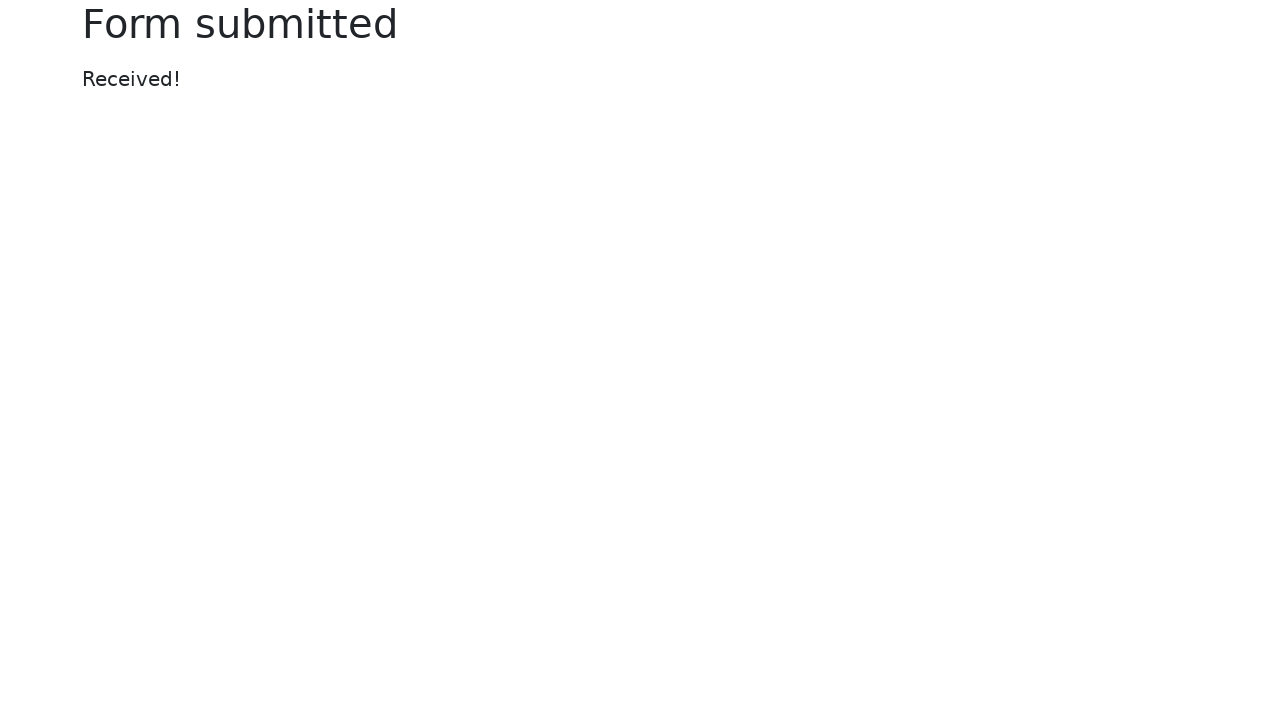

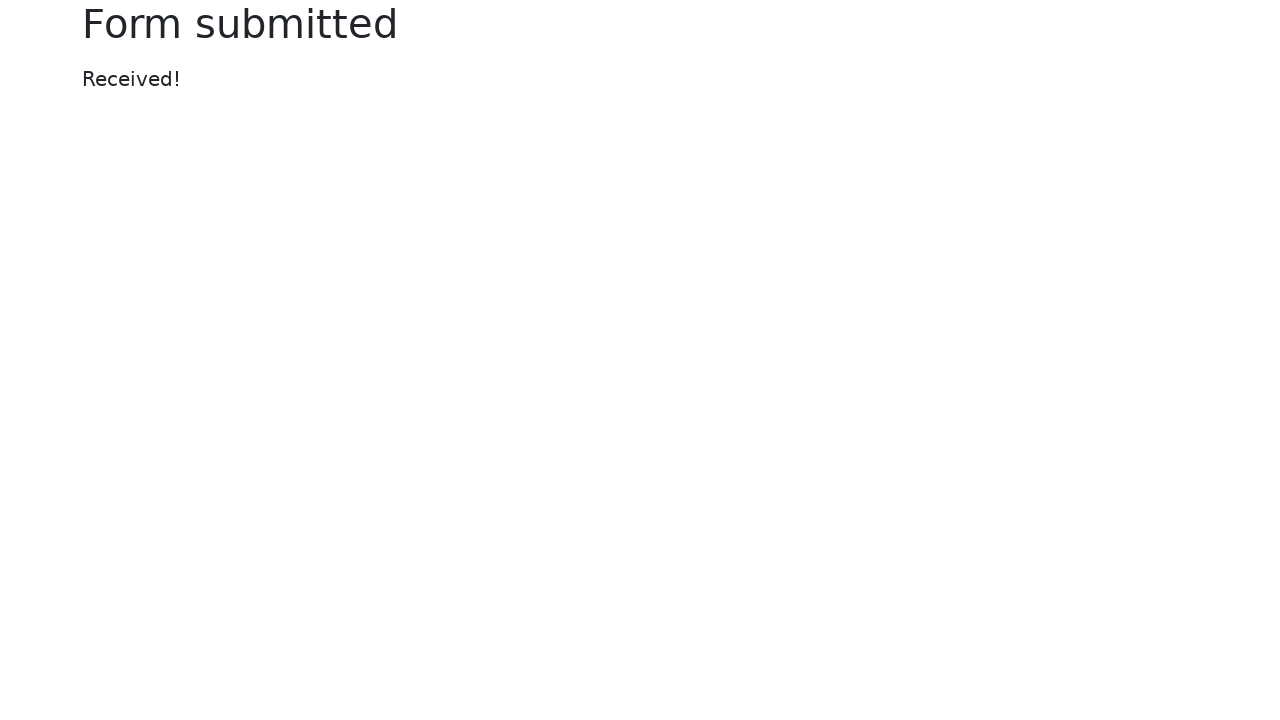